Tests mouse hover functionality over images to verify that text appears when hovering over each picture

Starting URL: https://bonigarcia.dev/selenium-webdriver-java/

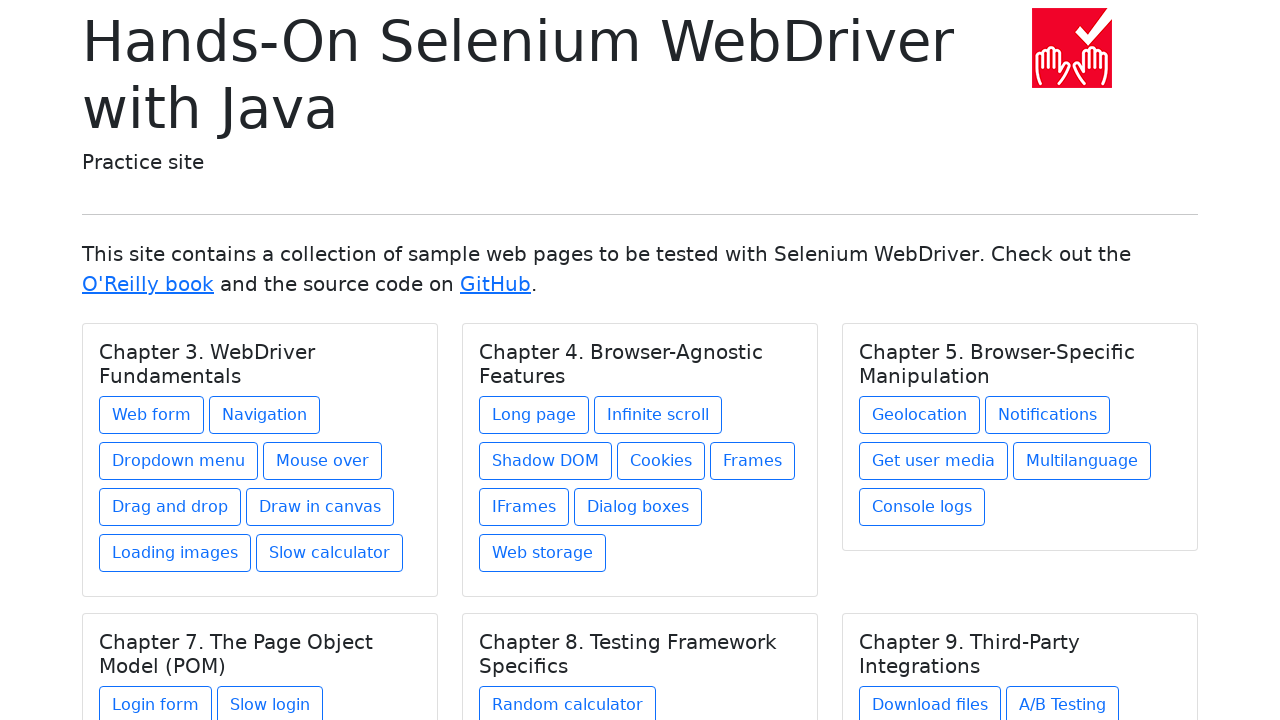

Clicked link to navigate to mouse-over.html page at (322, 461) on xpath=//a[@href = 'mouse-over.html']
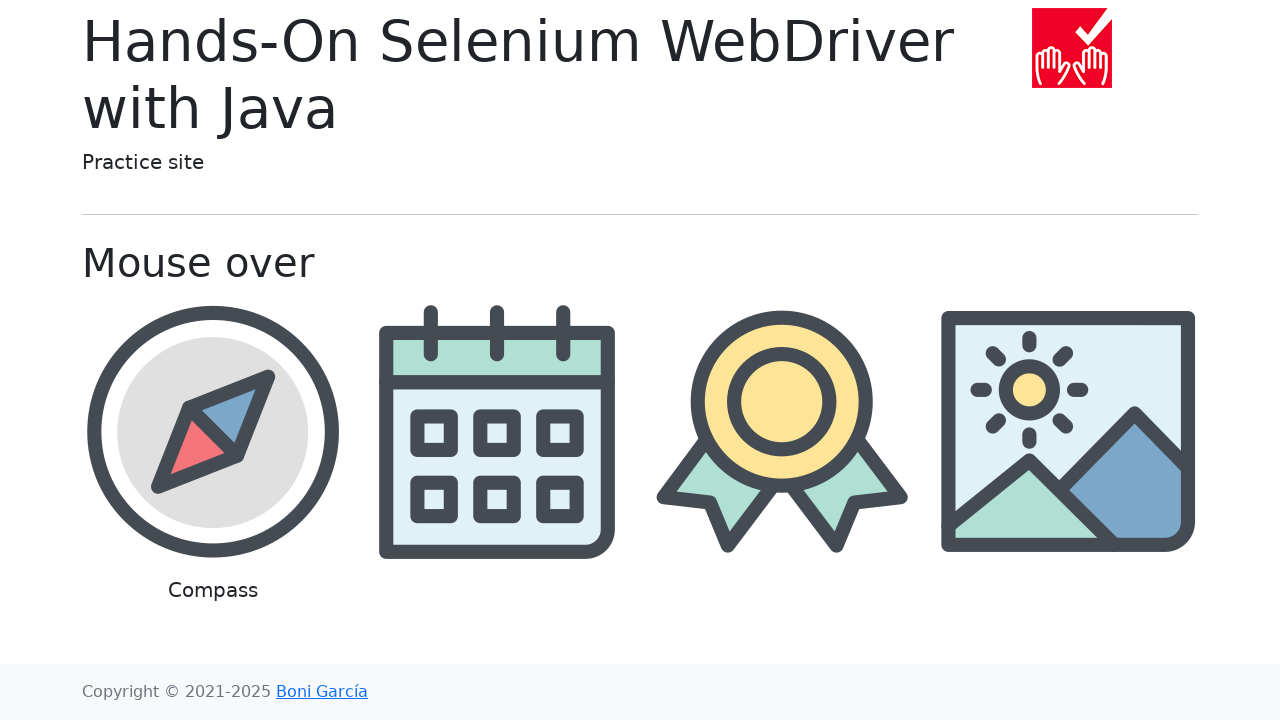

Waited for hover elements to be visible
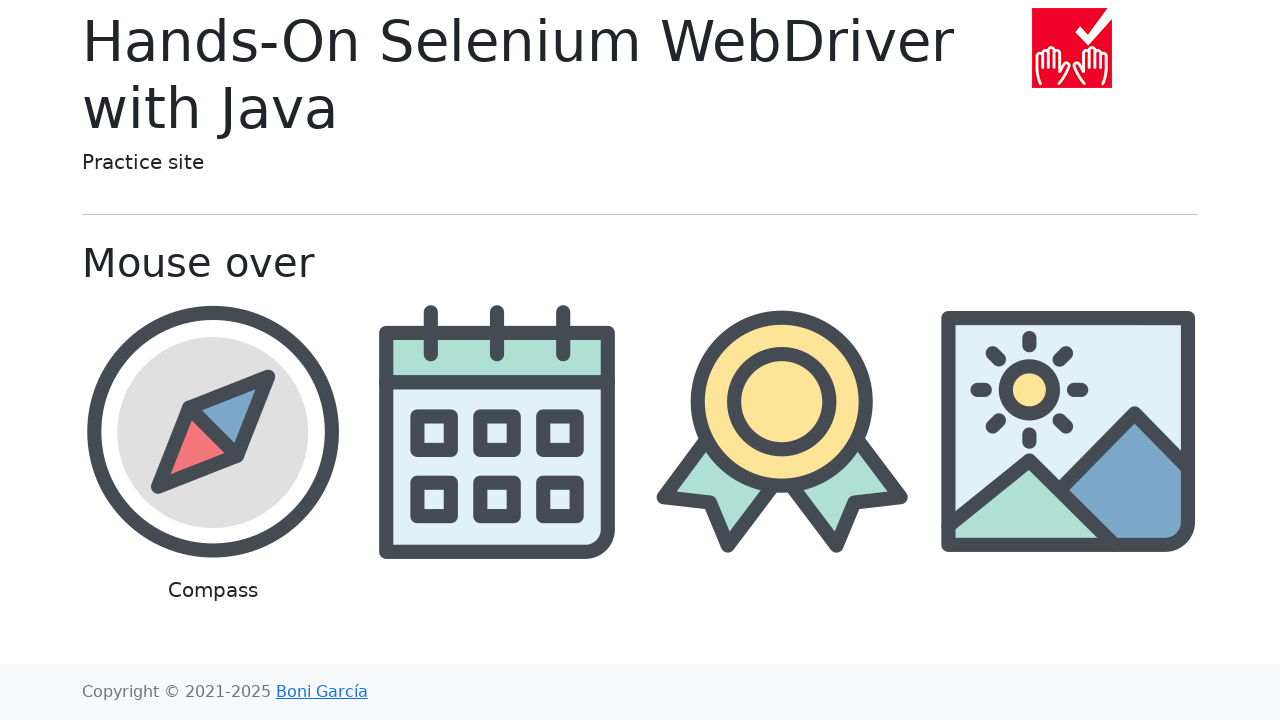

Retrieved all hover element containers
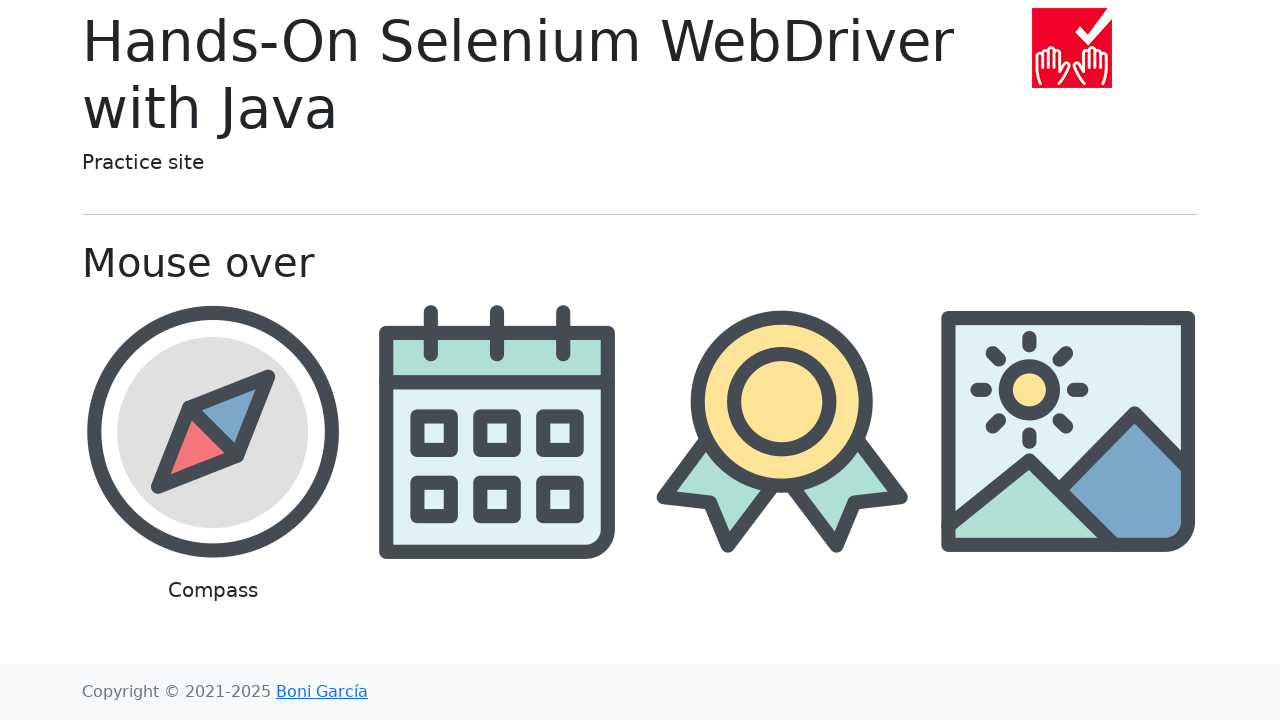

Hovered mouse over an image at (212, 431) on .figure.text-center.col-3.py-2 >> nth=0 >> .img-fluid
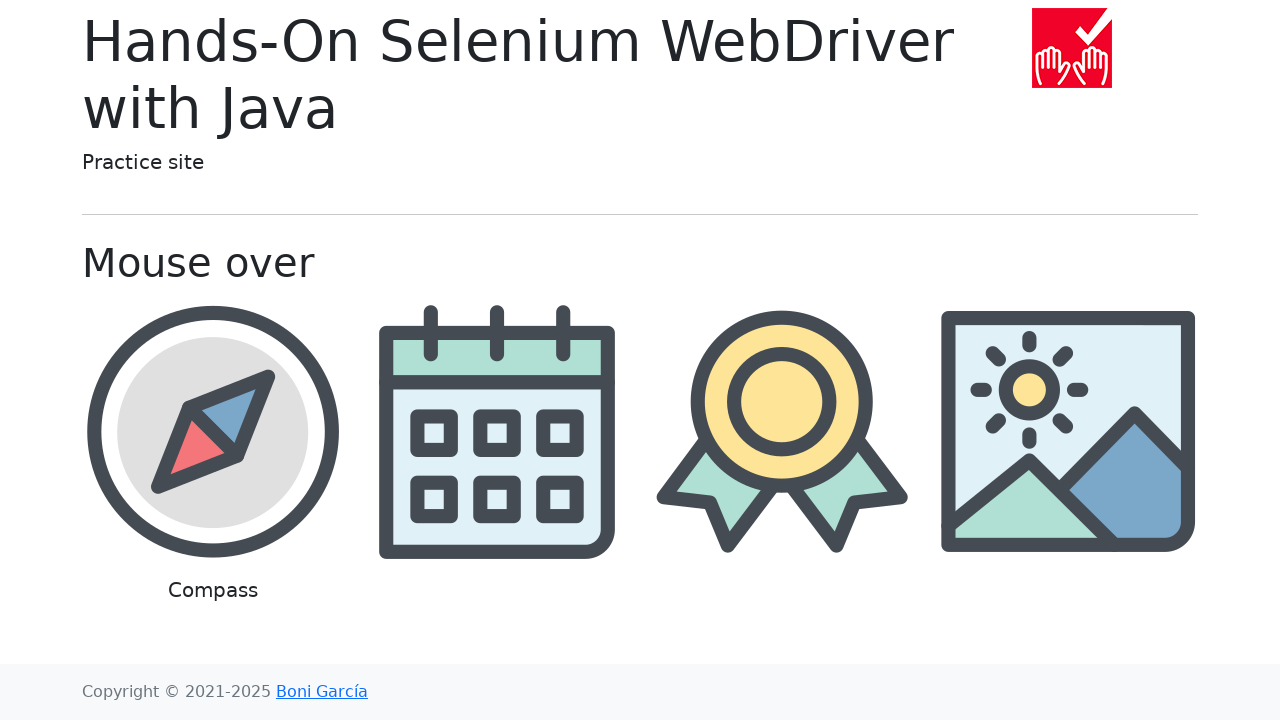

Verified text appeared after hovering over image
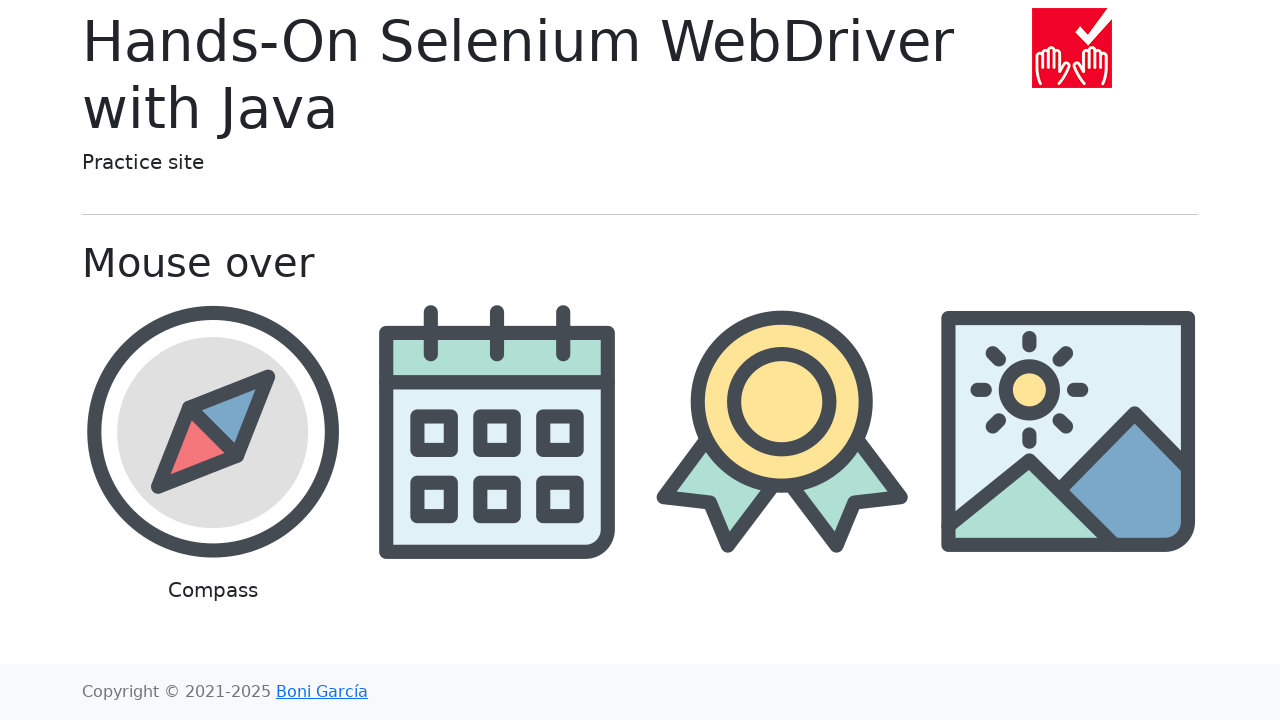

Hovered mouse over an image at (498, 431) on .figure.text-center.col-3.py-2 >> nth=1 >> .img-fluid
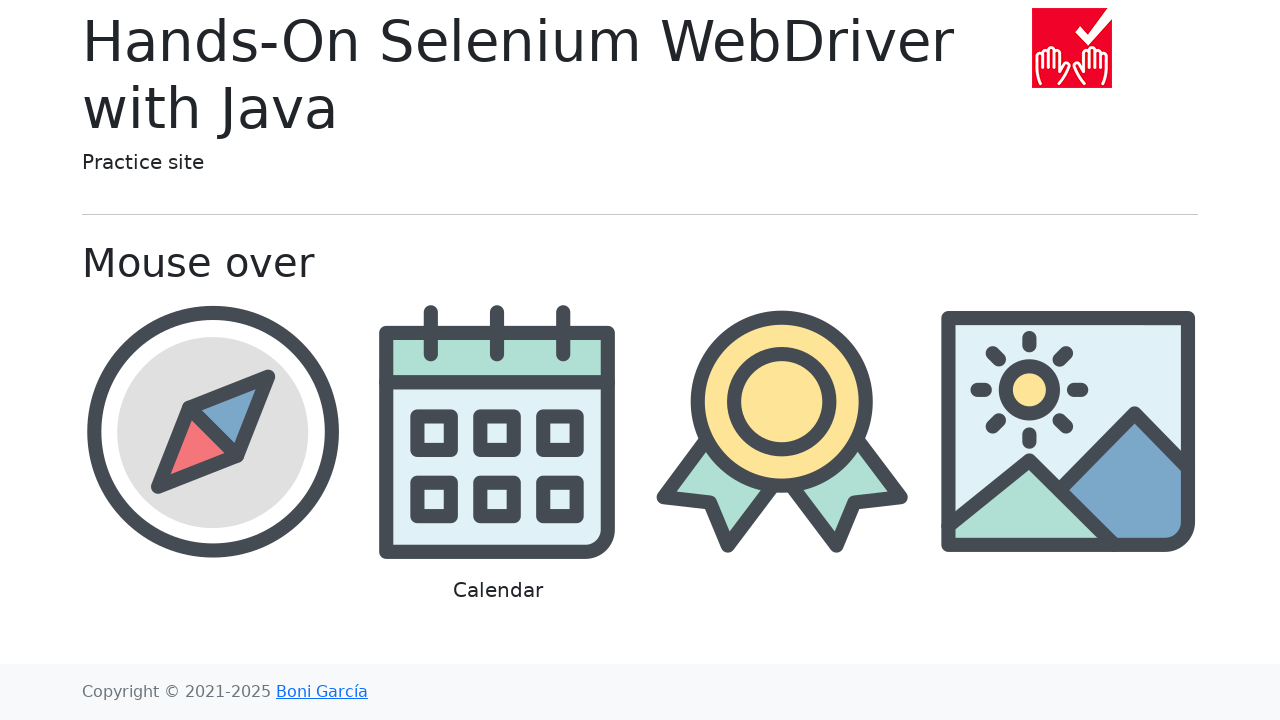

Verified text appeared after hovering over image
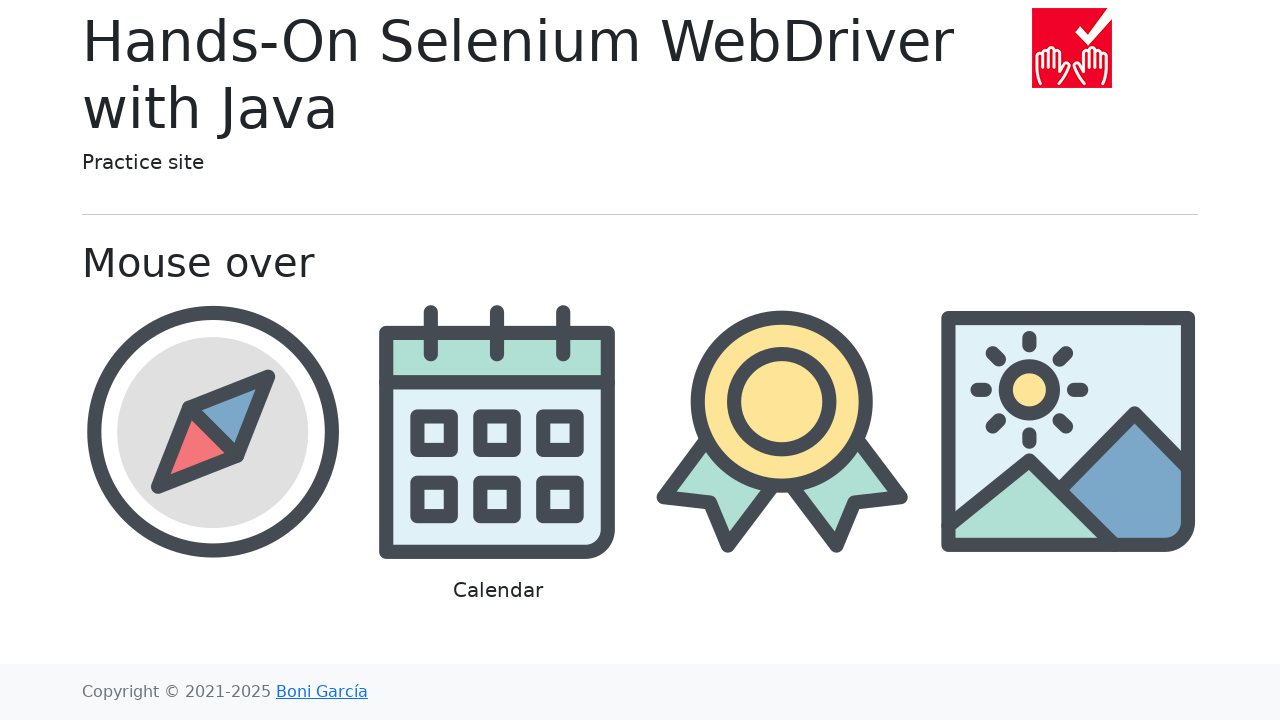

Hovered mouse over an image at (782, 431) on .figure.text-center.col-3.py-2 >> nth=2 >> .img-fluid
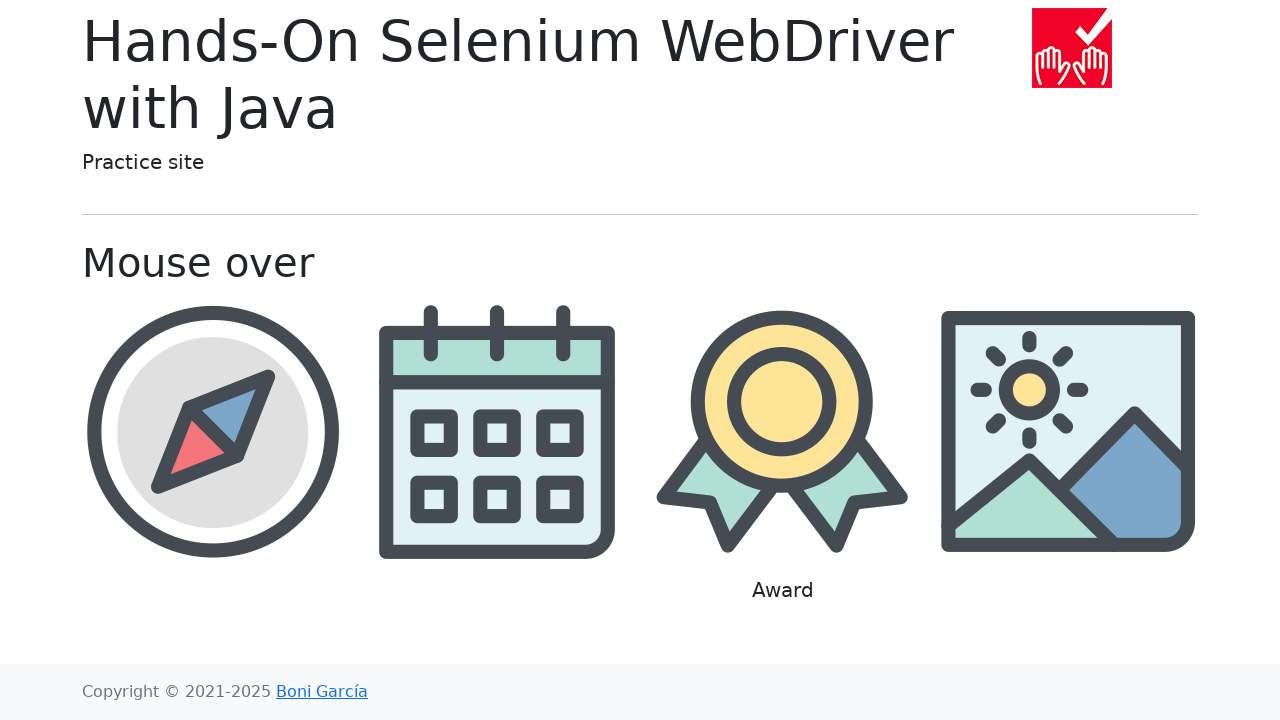

Verified text appeared after hovering over image
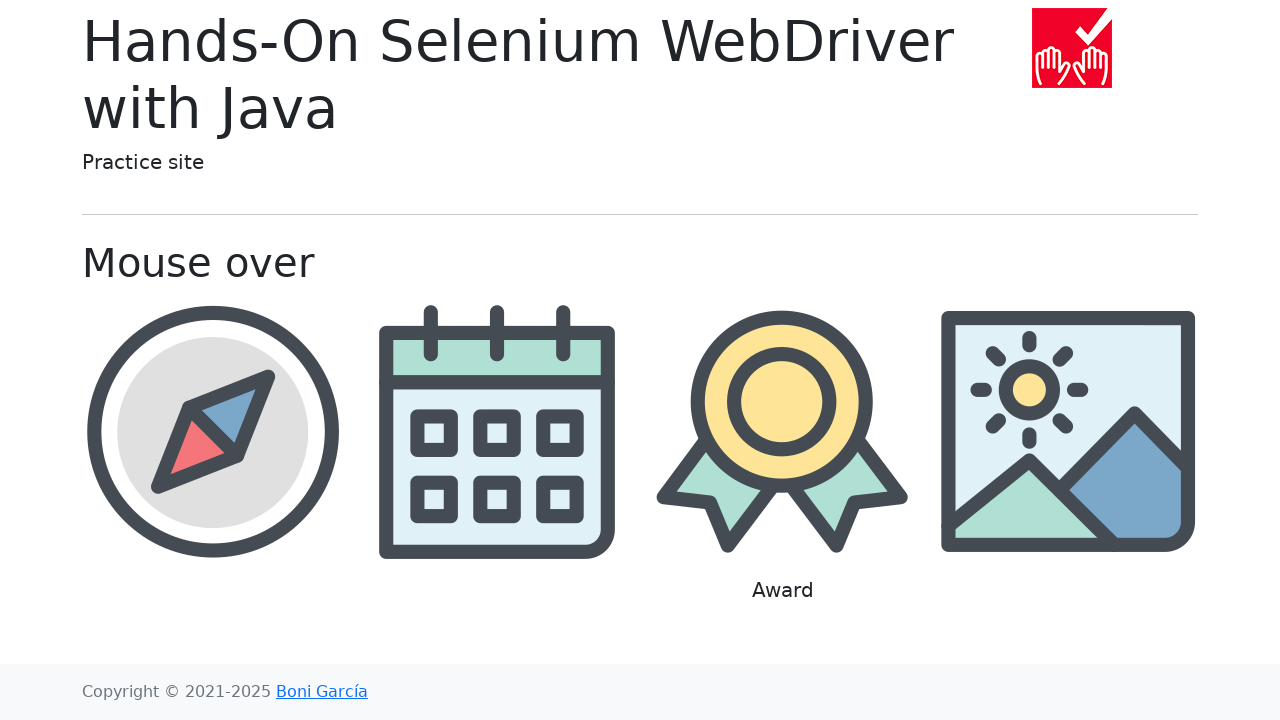

Hovered mouse over an image at (1068, 431) on .figure.text-center.col-3.py-2 >> nth=3 >> .img-fluid
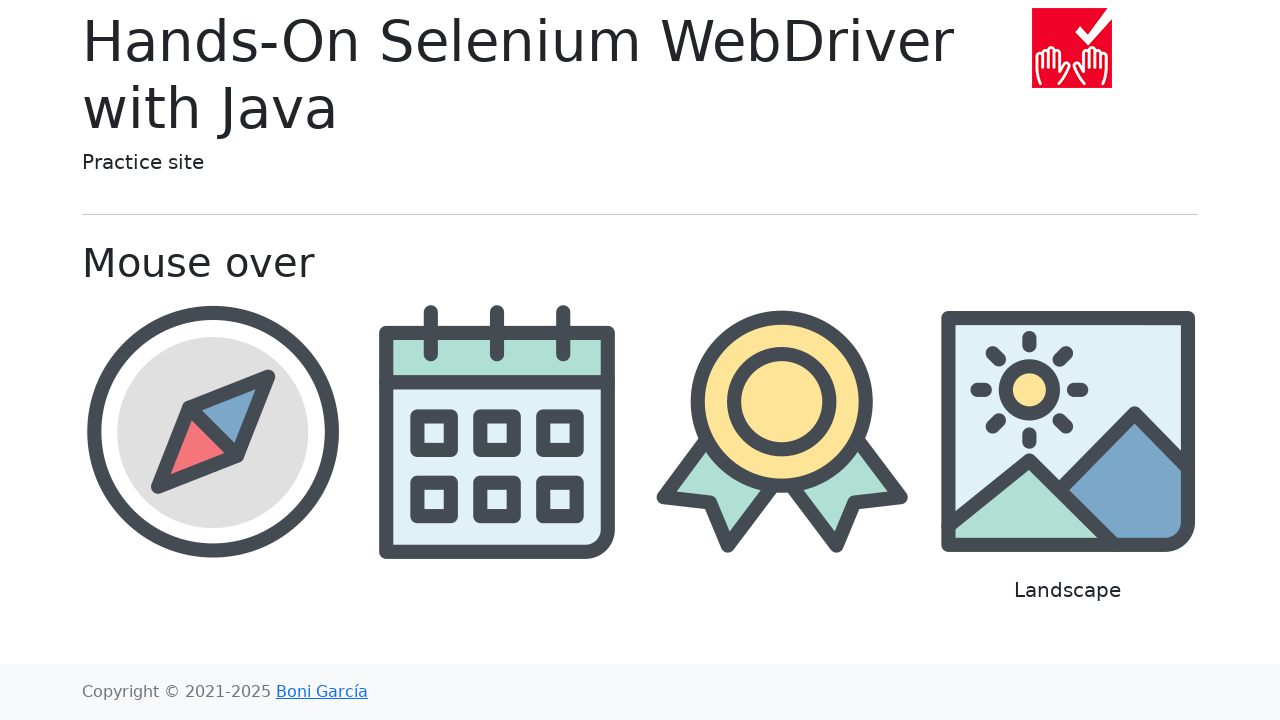

Verified text appeared after hovering over image
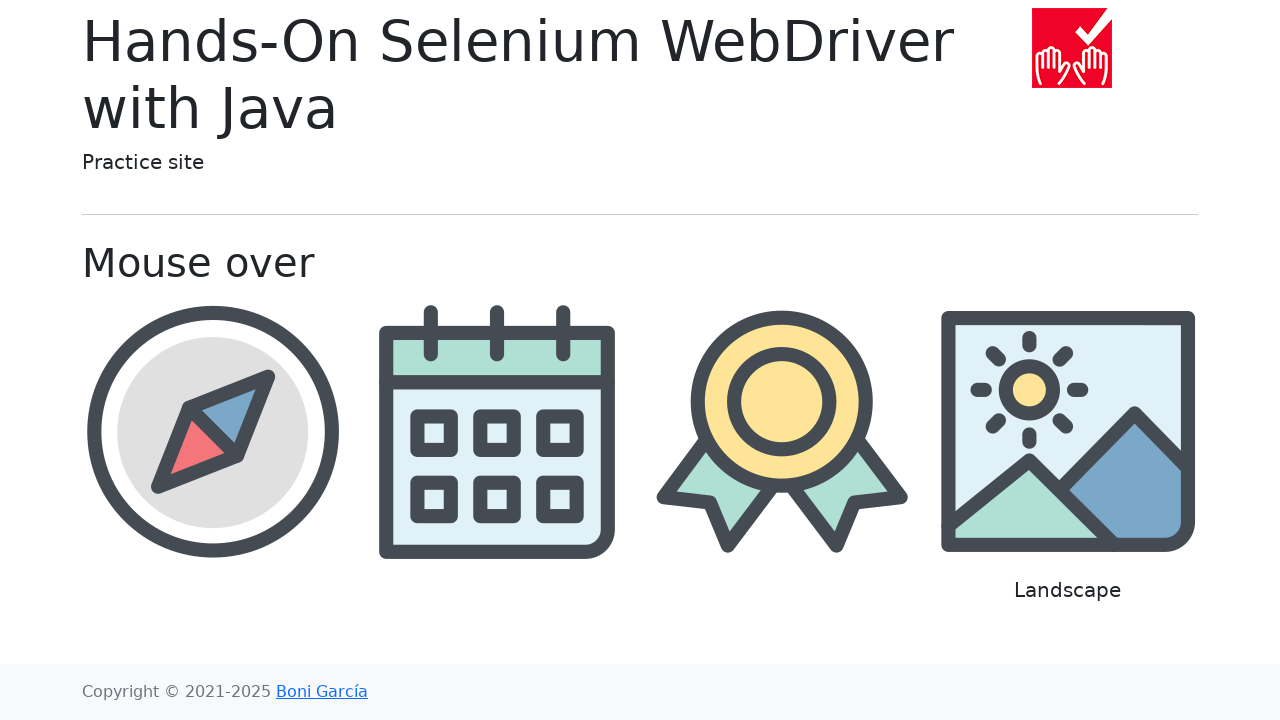

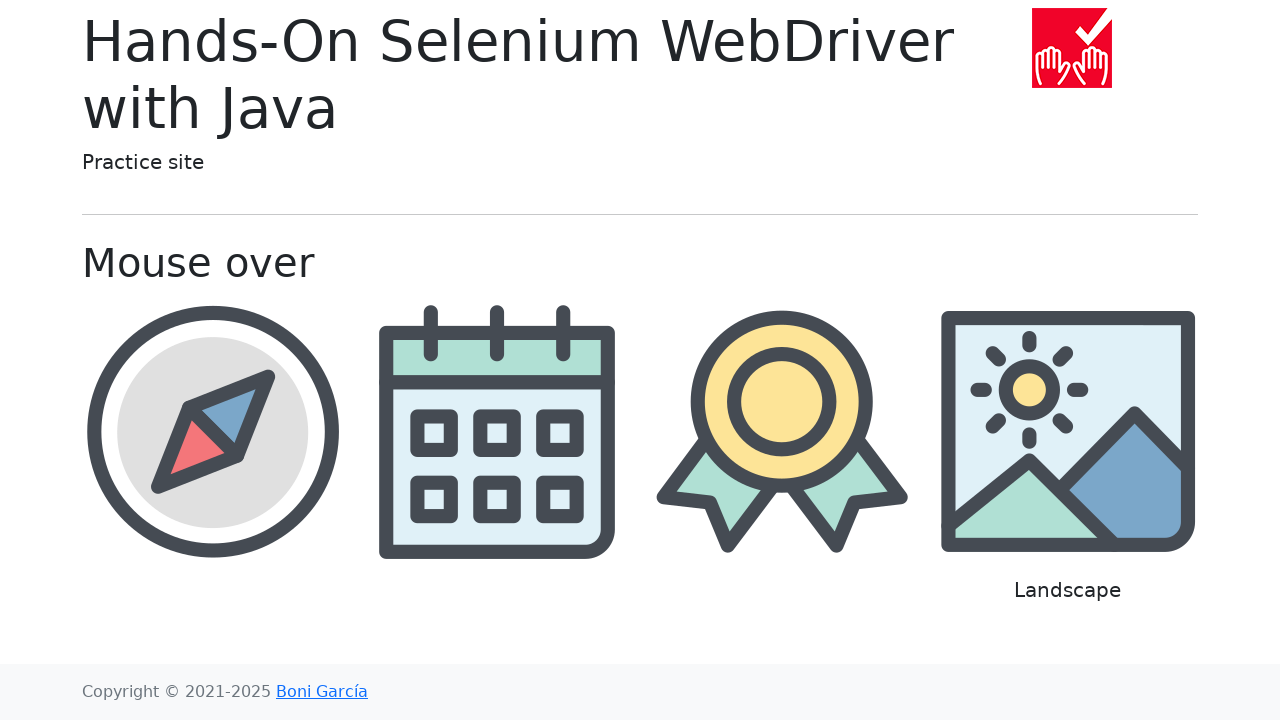